Tests multi-select dropdown functionality by selecting and deselecting options using different methods

Starting URL: https://omayo.blogspot.com/

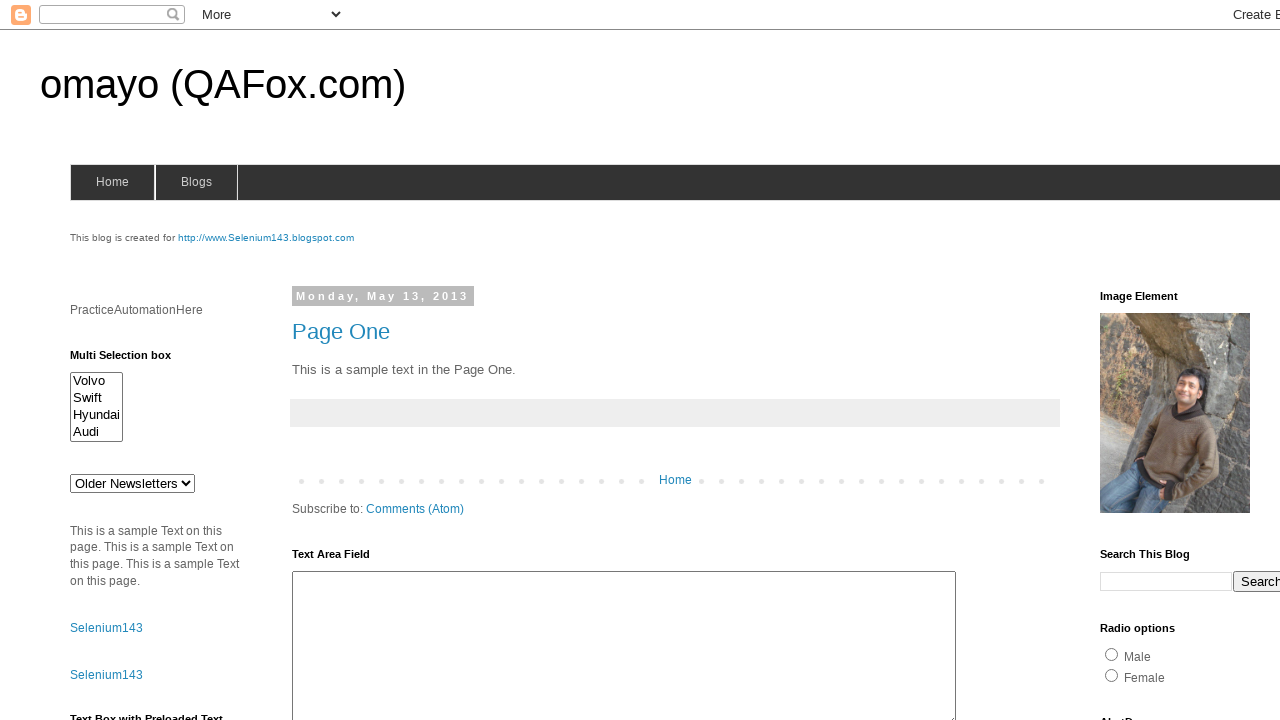

Located multi-select dropdown element with id 'multiselect1'
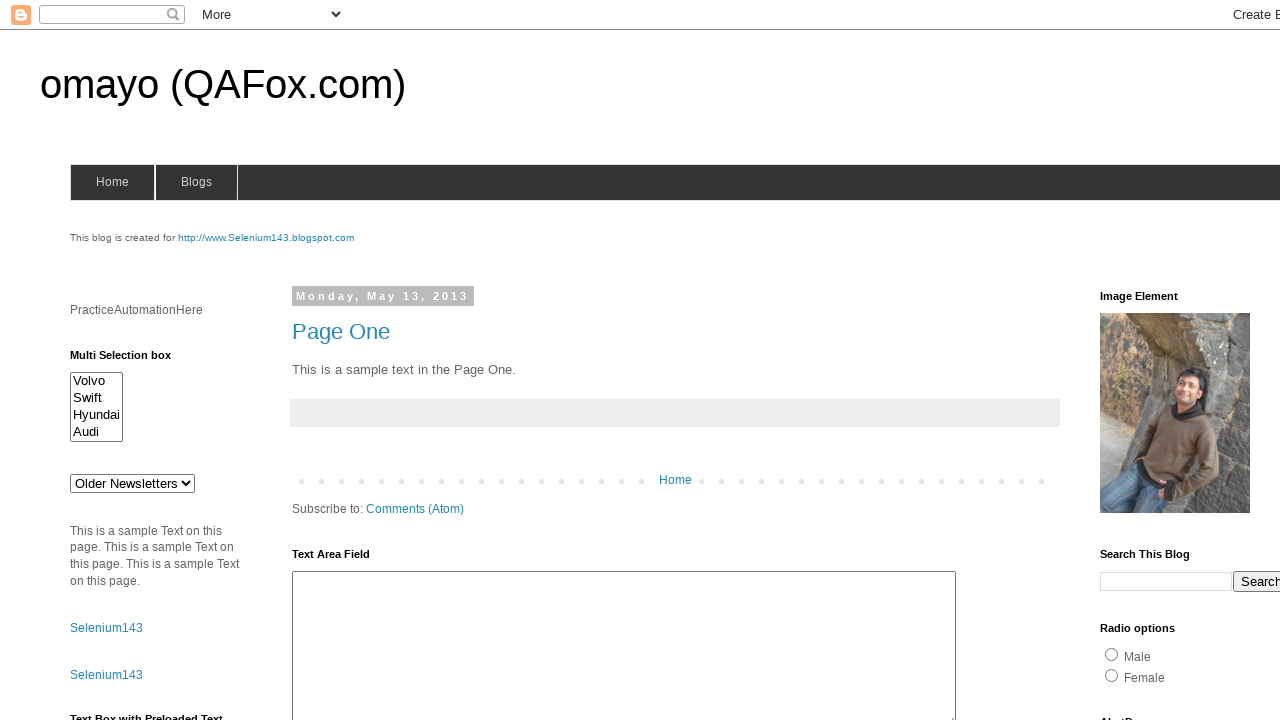

Selected 'Volvo' option by visible text on #multiselect1
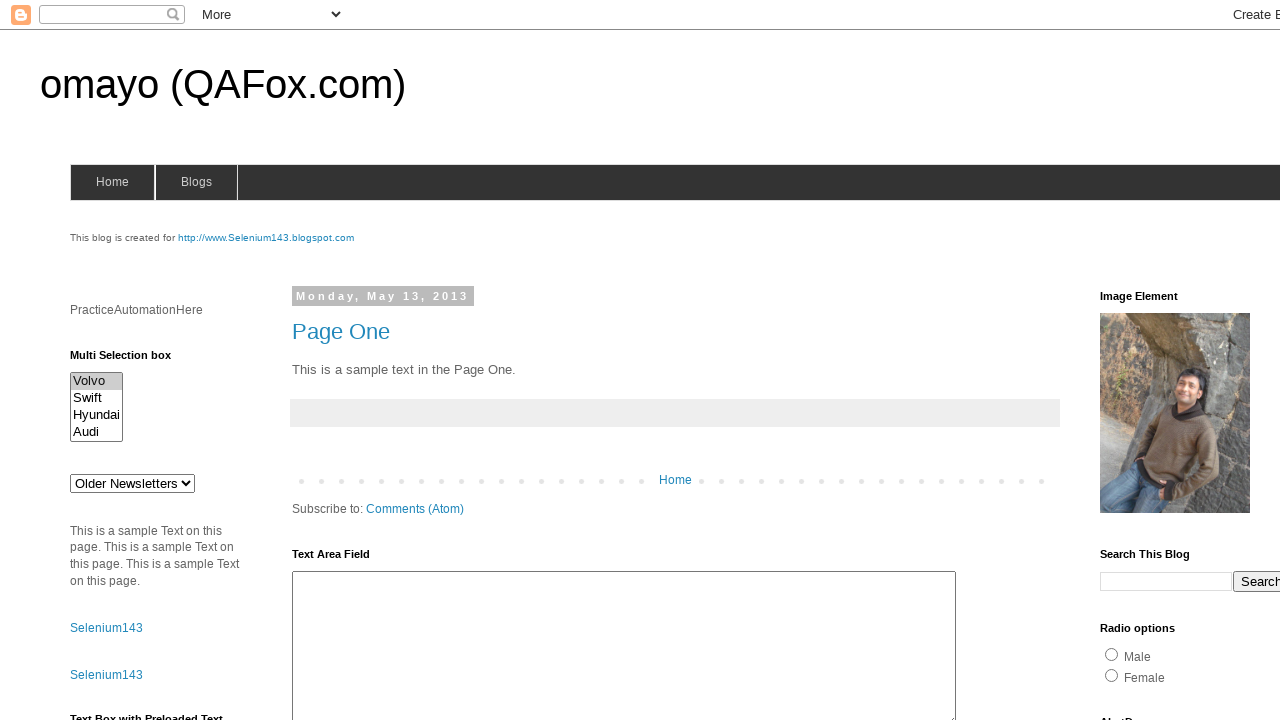

Selected 'Swift' option by visible text on #multiselect1
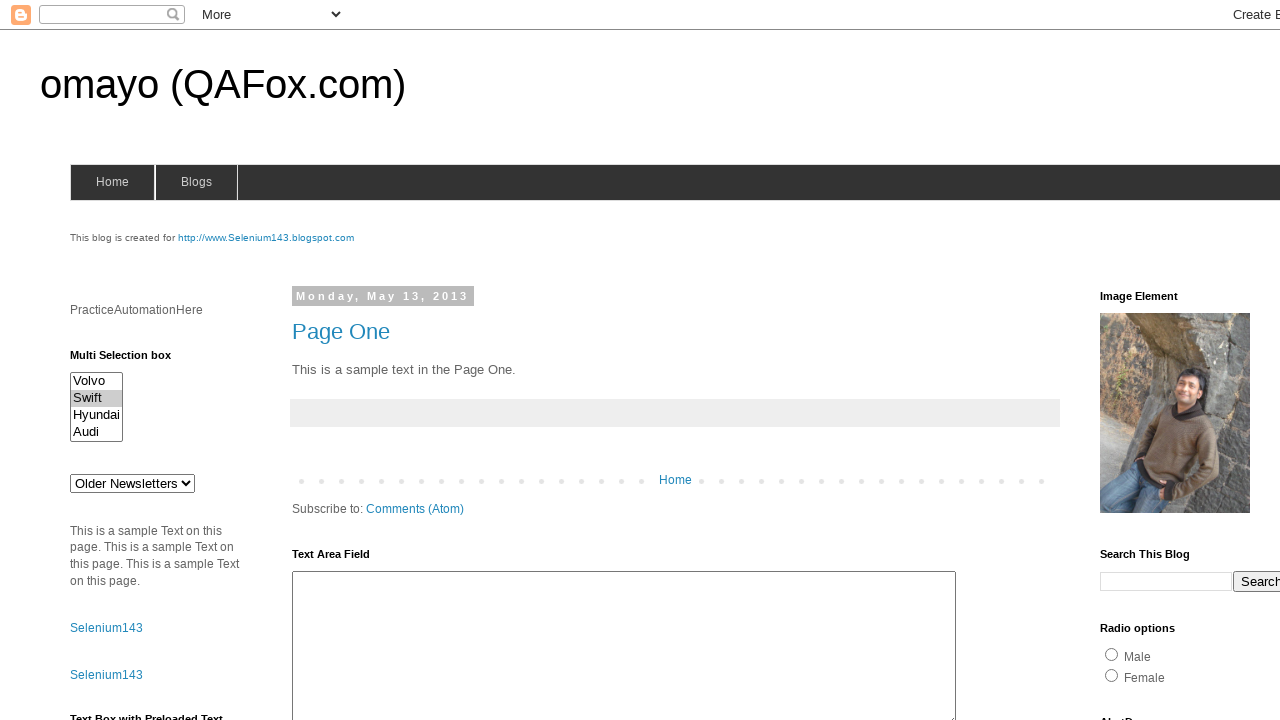

Selected option with value 'Hyundaix' on #multiselect1
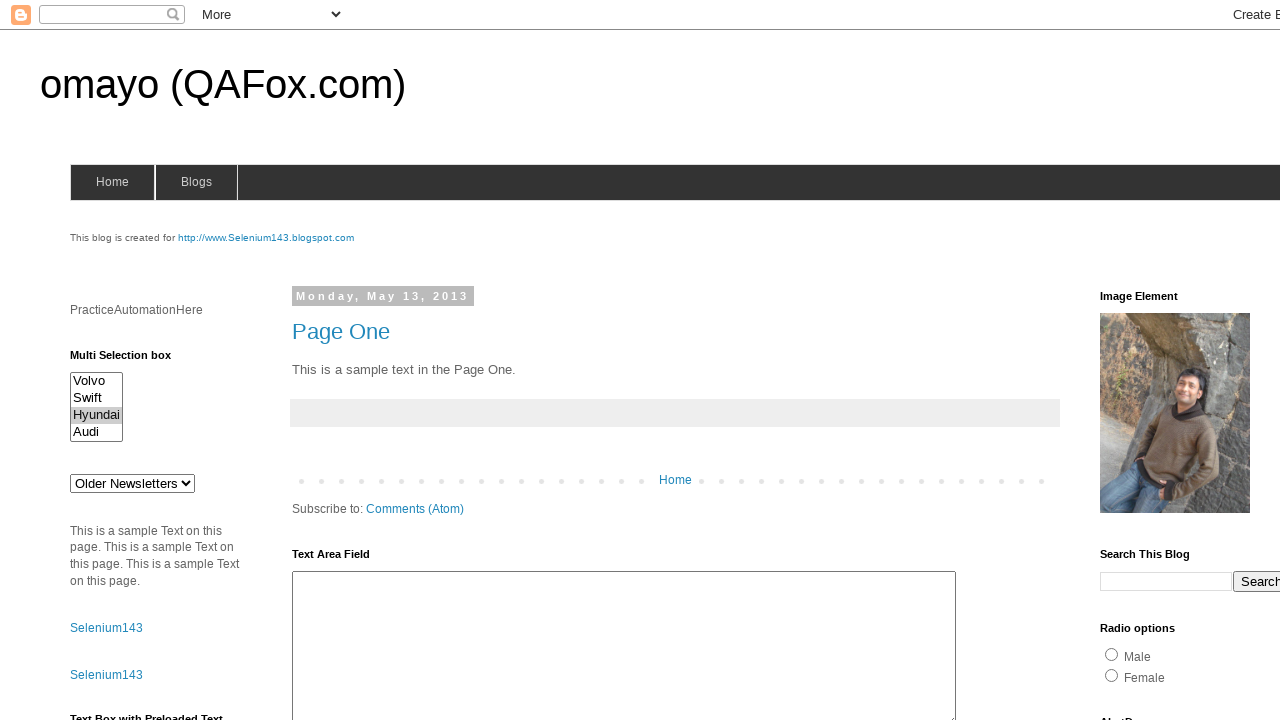

Selected option with value 'audix' on #multiselect1
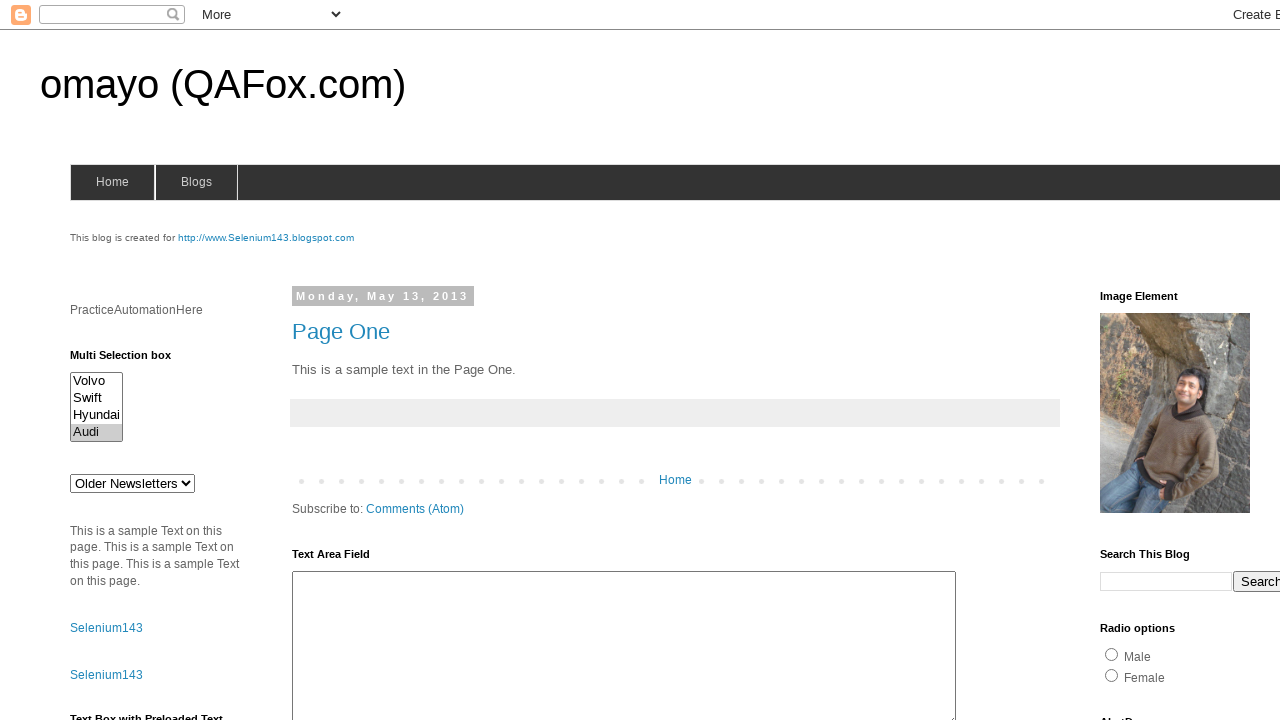

Retrieved first selected option text: 'Audi'
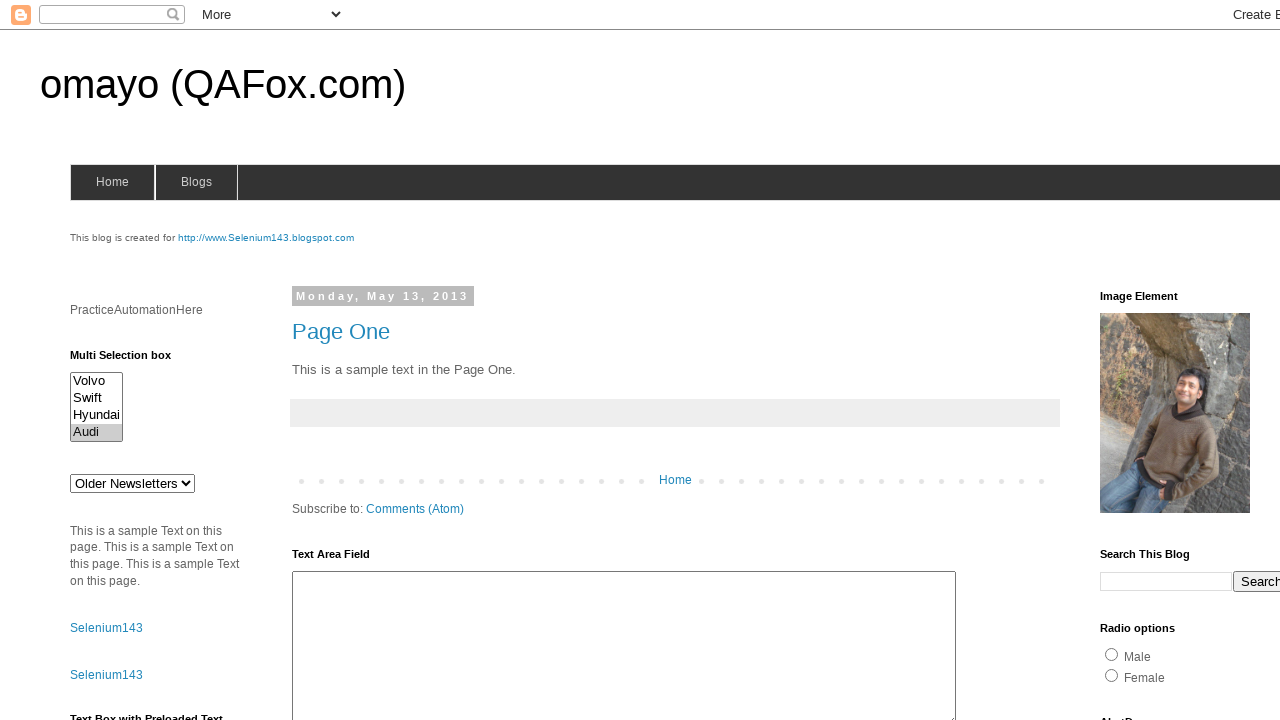

Retrieved current selected option values
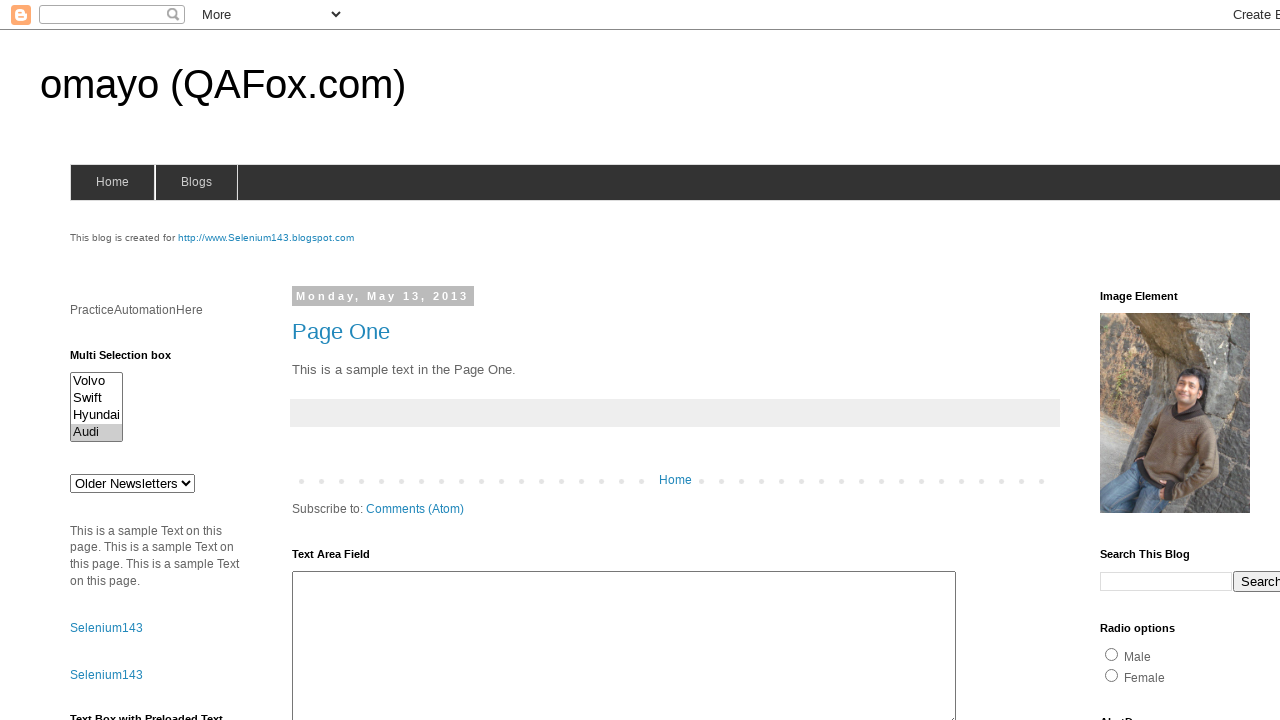

Deselected 'volvox' option by re-selecting remaining options on #multiselect1
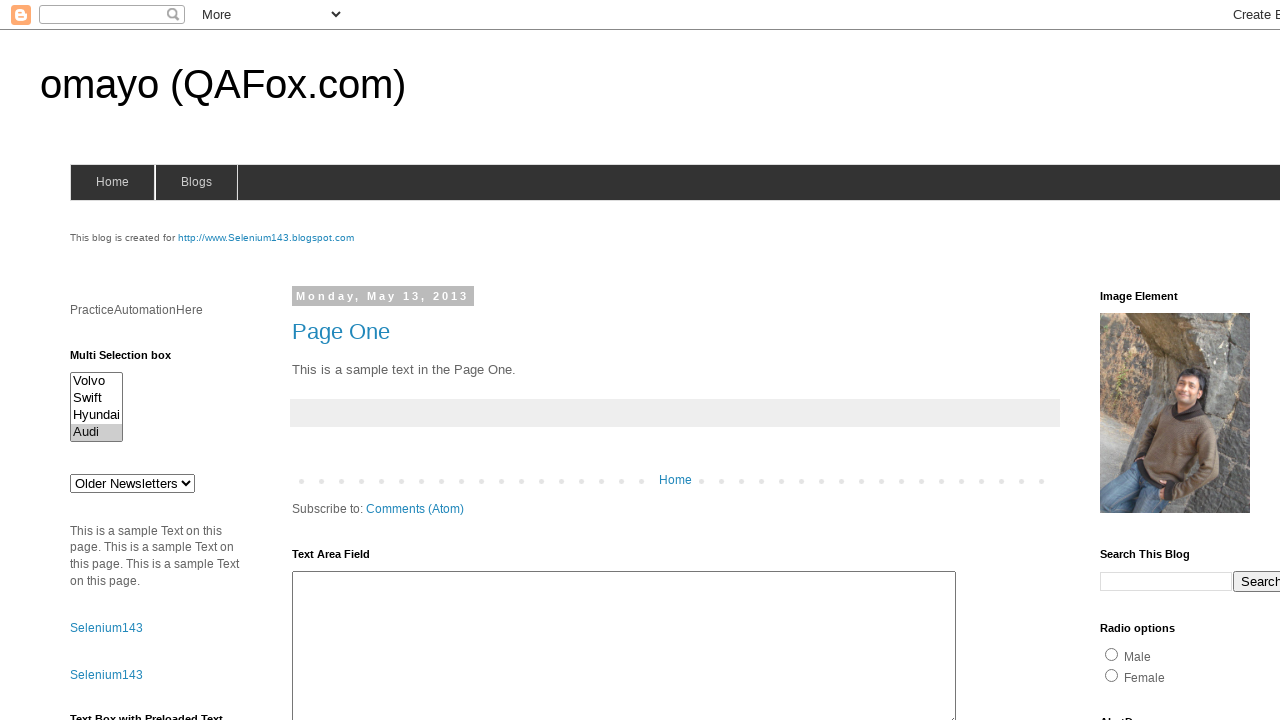

Deselected 'audix' option by re-selecting remaining options on #multiselect1
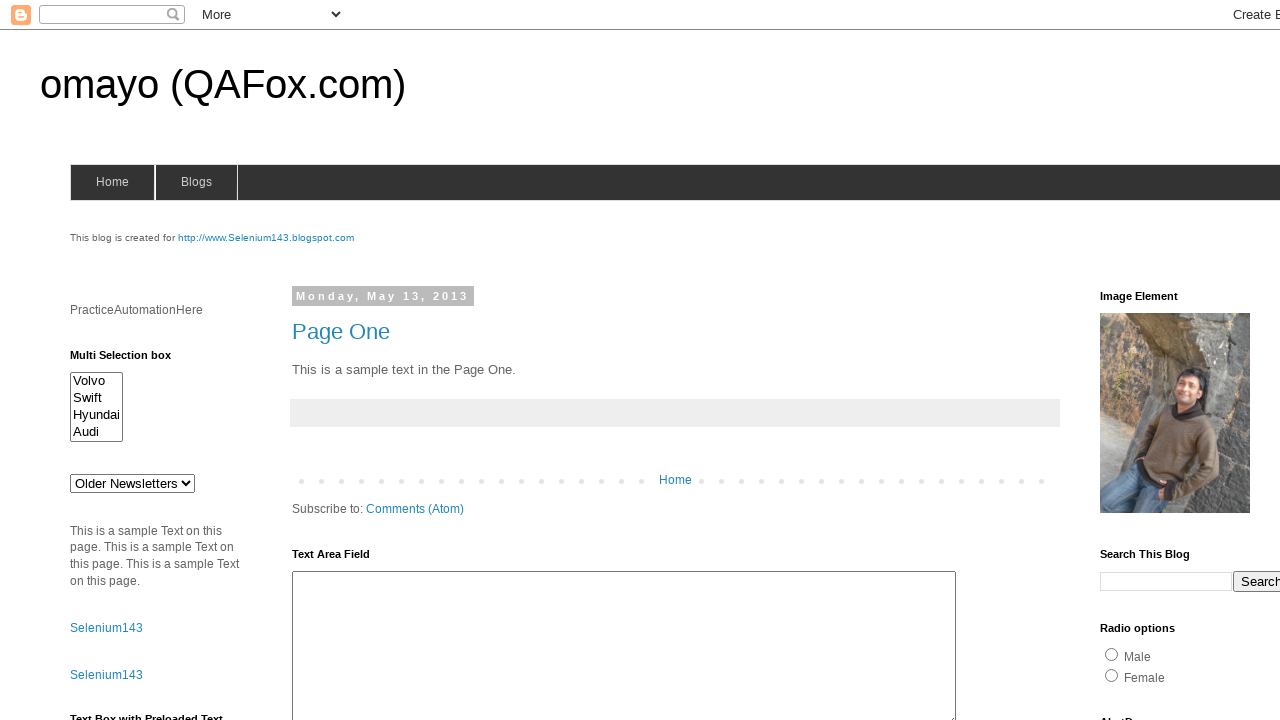

Waited 2000ms before deselecting all options
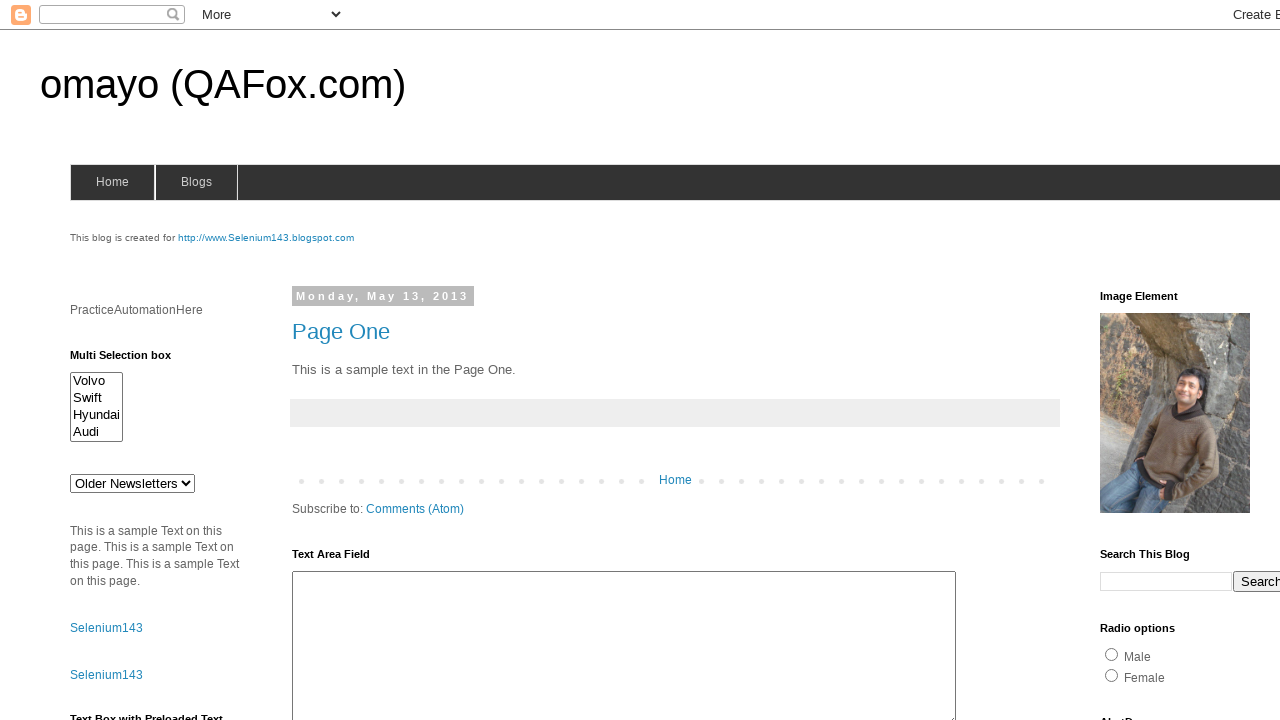

Deselected all options from multi-select dropdown on #multiselect1
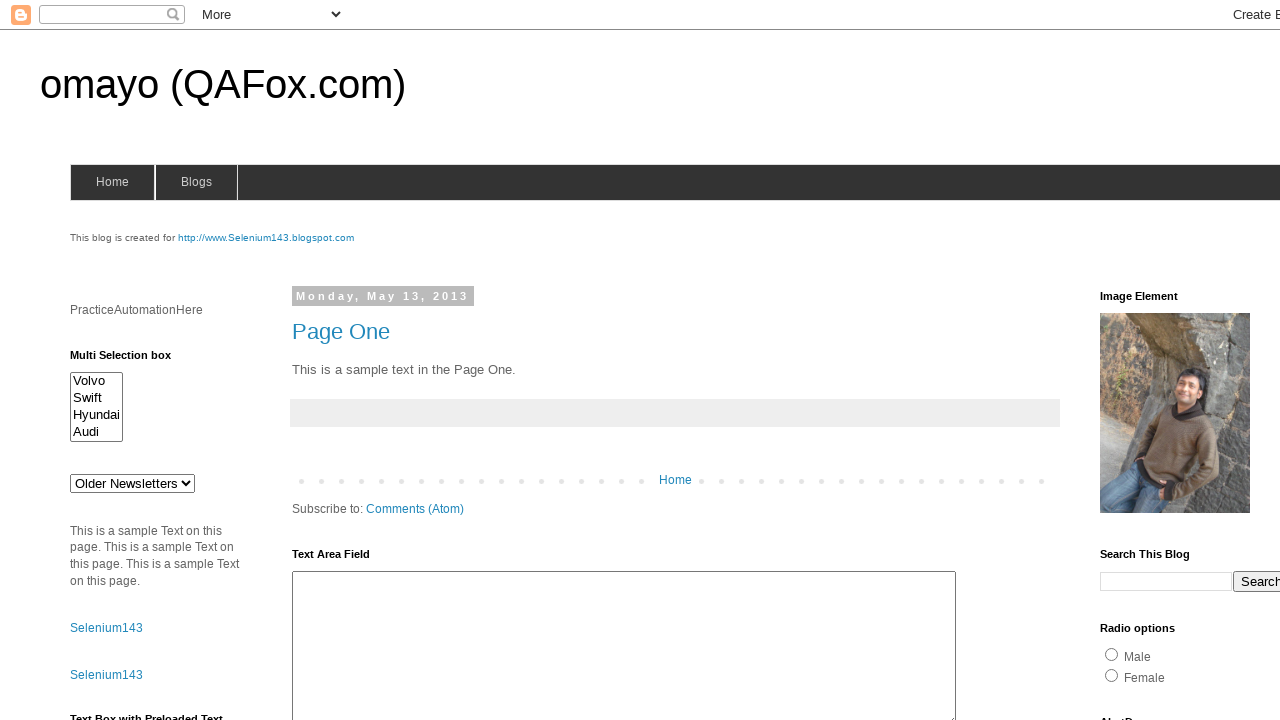

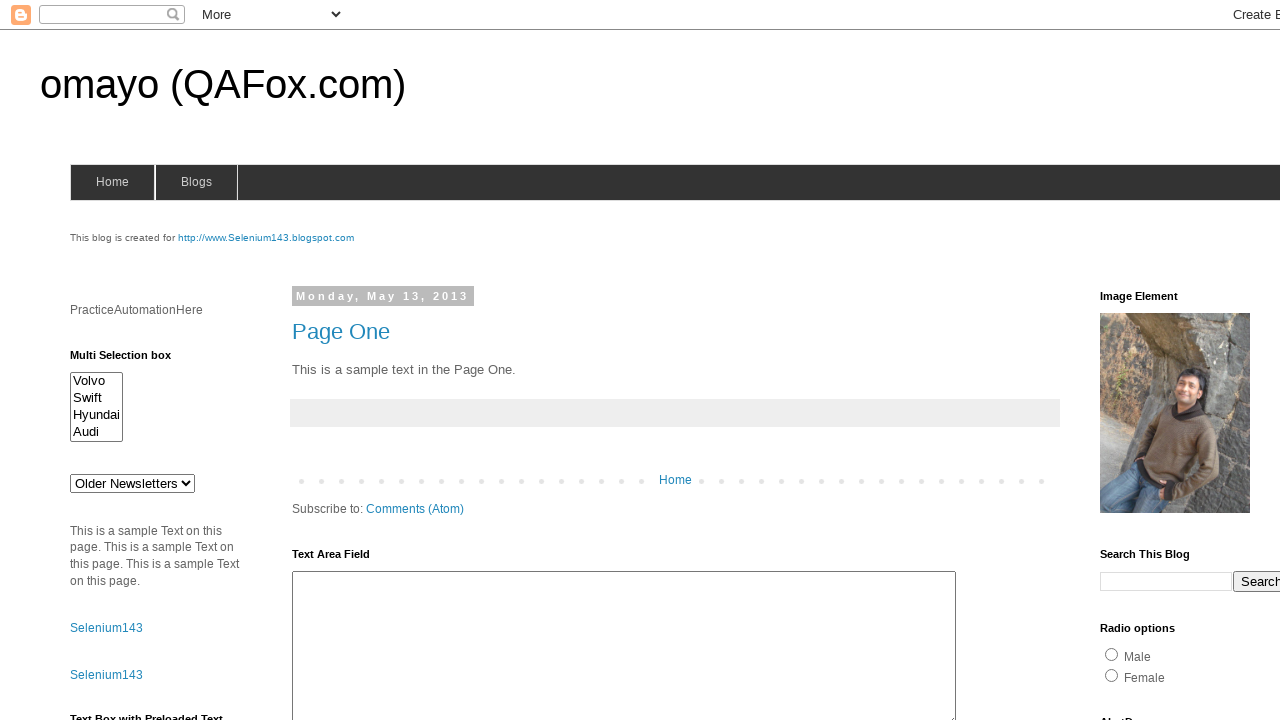